Navigates to China Railway official website and scrolls to locate the official WeChat section element to bring it into the visible viewport

Starting URL: https://www.12306.cn/index/

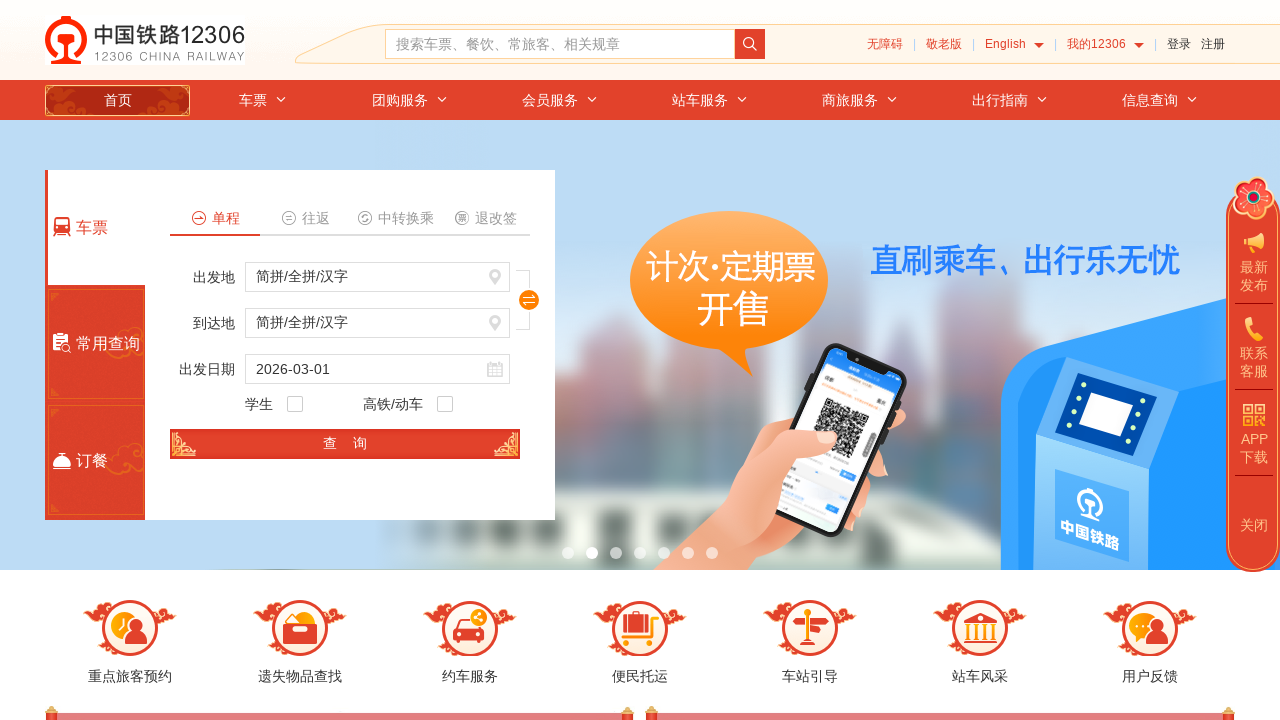

Navigated to China Railway official website (https://www.12306.cn/index/)
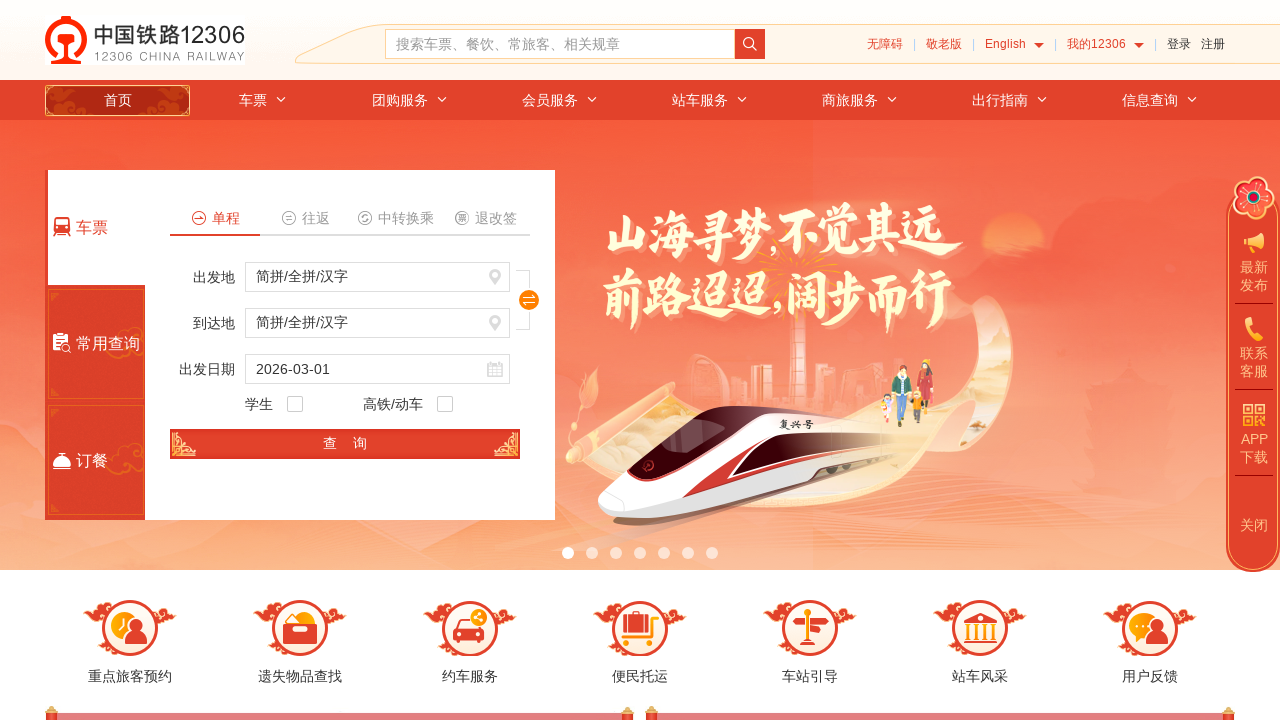

Located the WeChat element with xpath selector
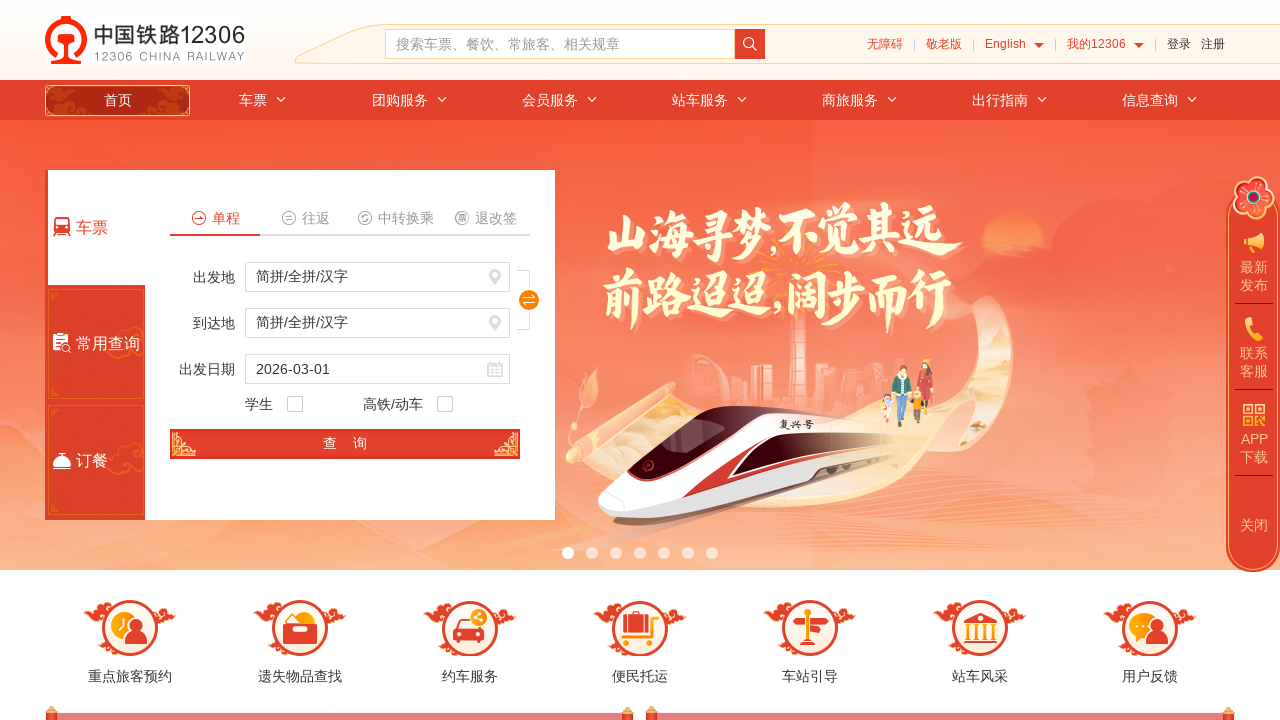

Scrolled to bring WeChat element into visible viewport
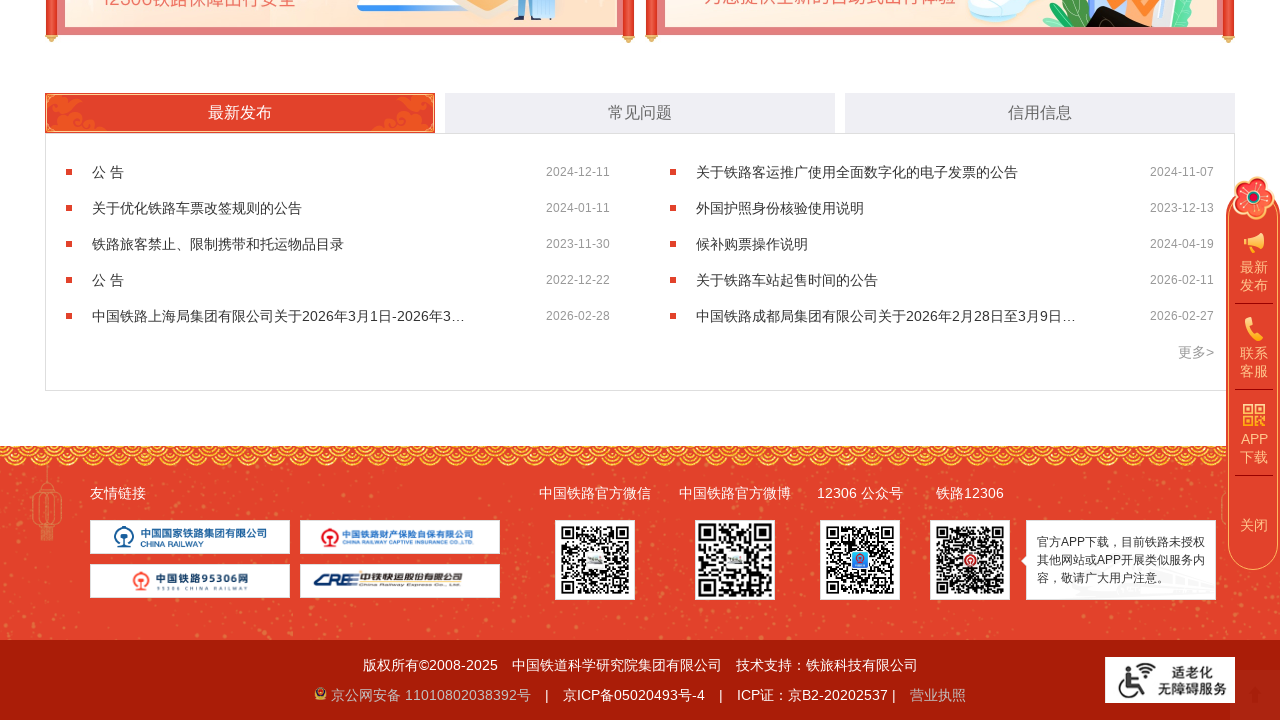

Waited 2 seconds to observe the scroll action
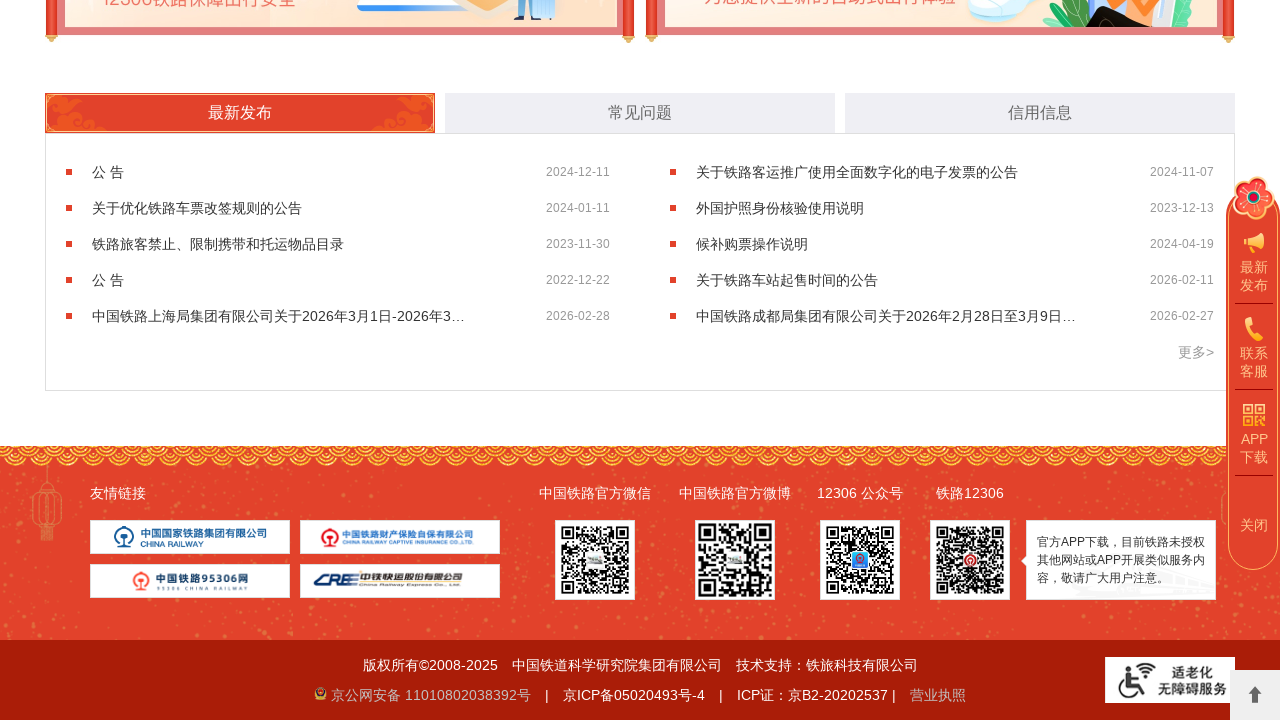

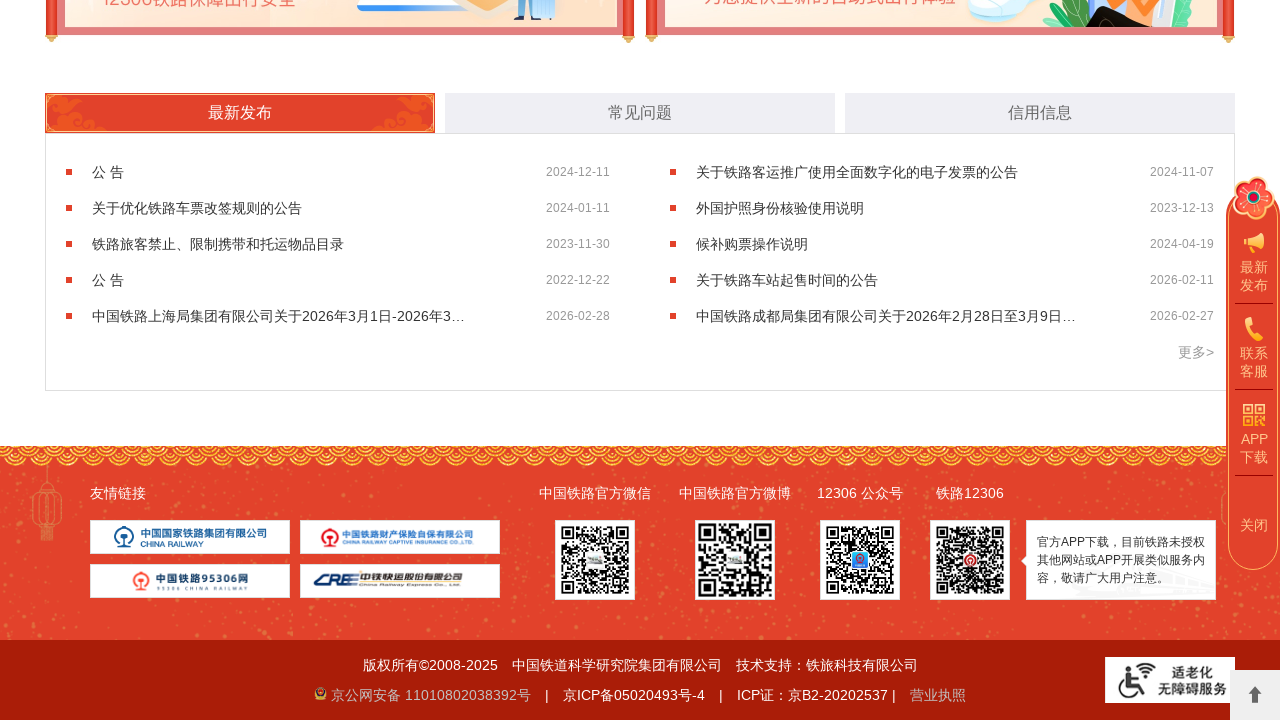